Tests that the input field is cleared after adding a todo item

Starting URL: https://demo.playwright.dev/todomvc

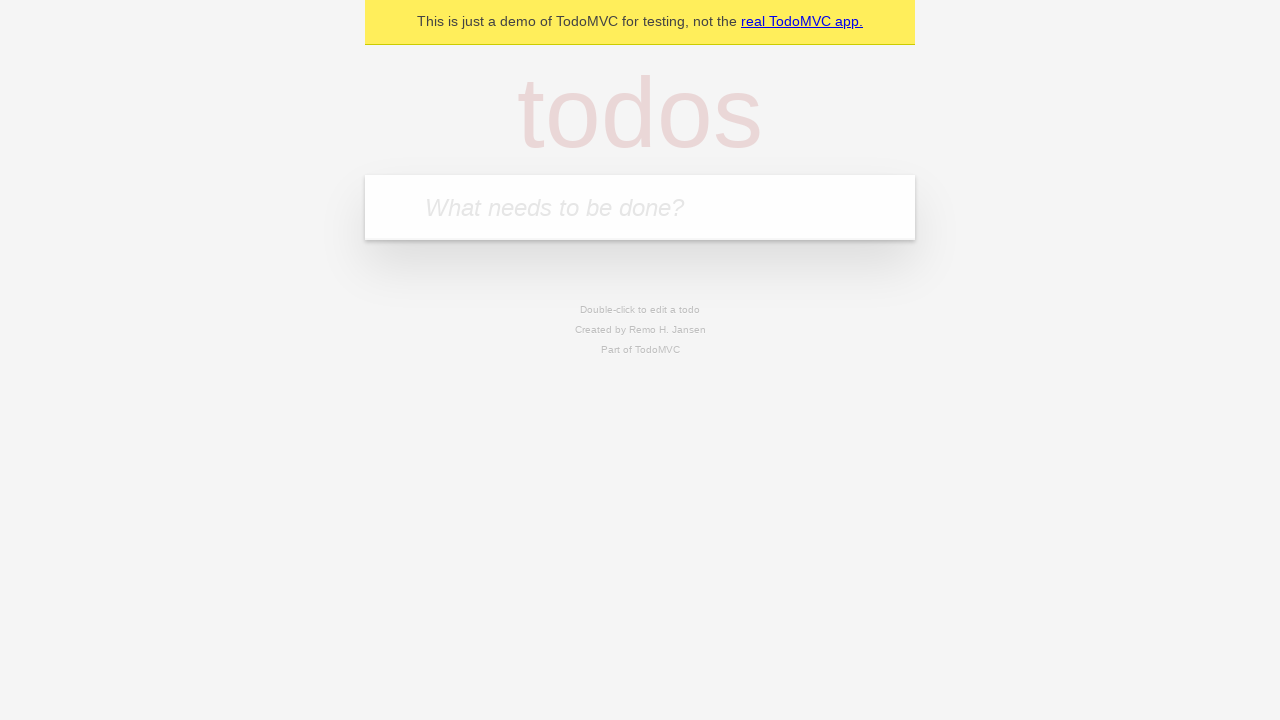

Located the todo input field
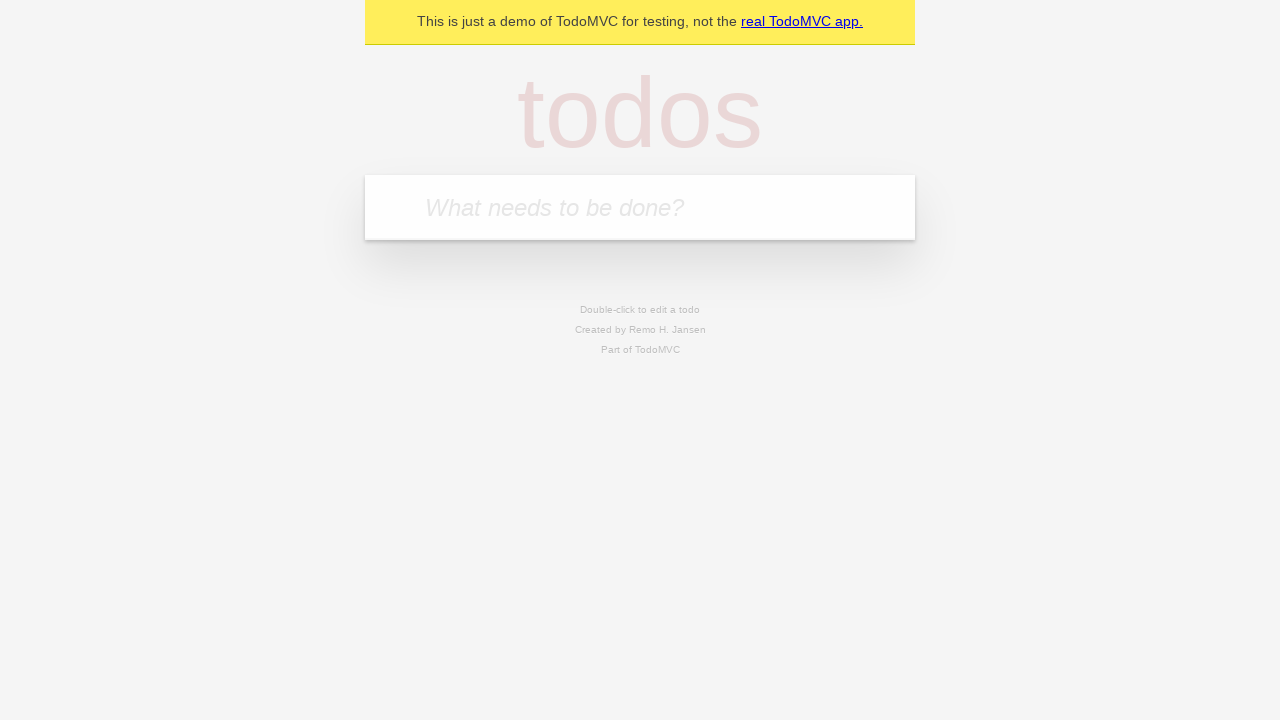

Filled input field with 'buy some cheese' on internal:attr=[placeholder="What needs to be done?"i]
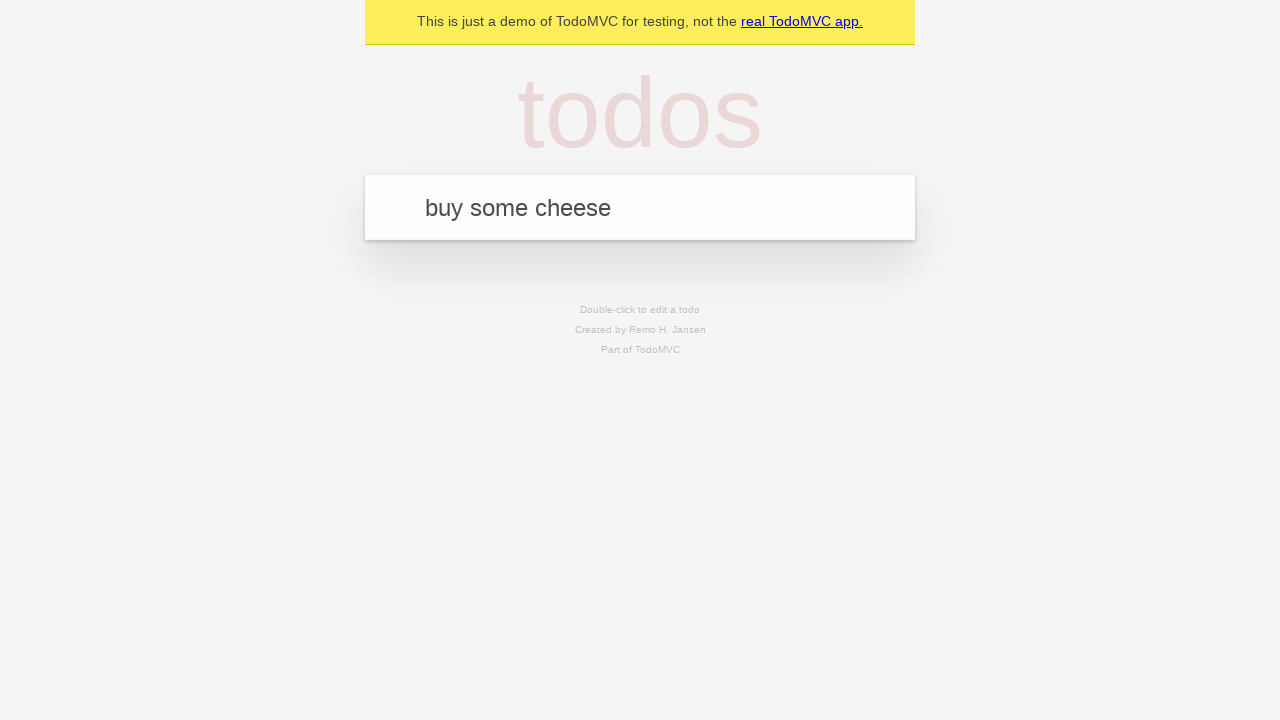

Pressed Enter to add todo item on internal:attr=[placeholder="What needs to be done?"i]
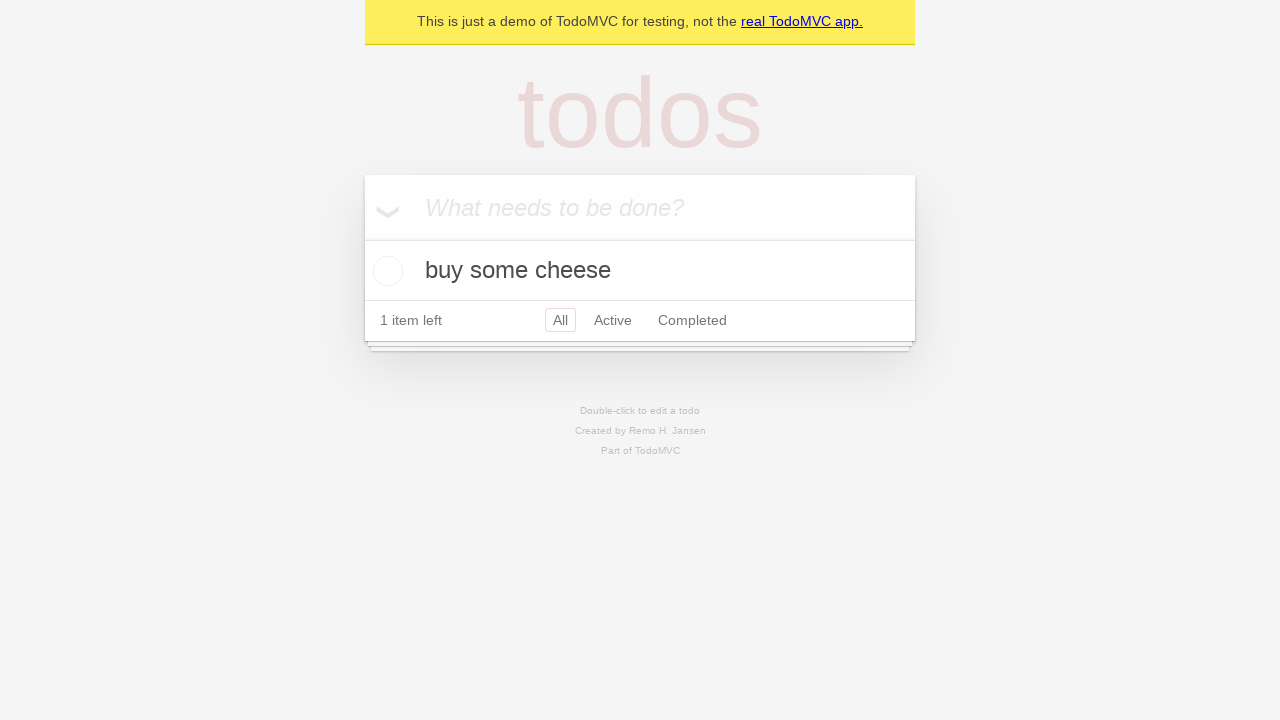

Todo item was added and rendered on page
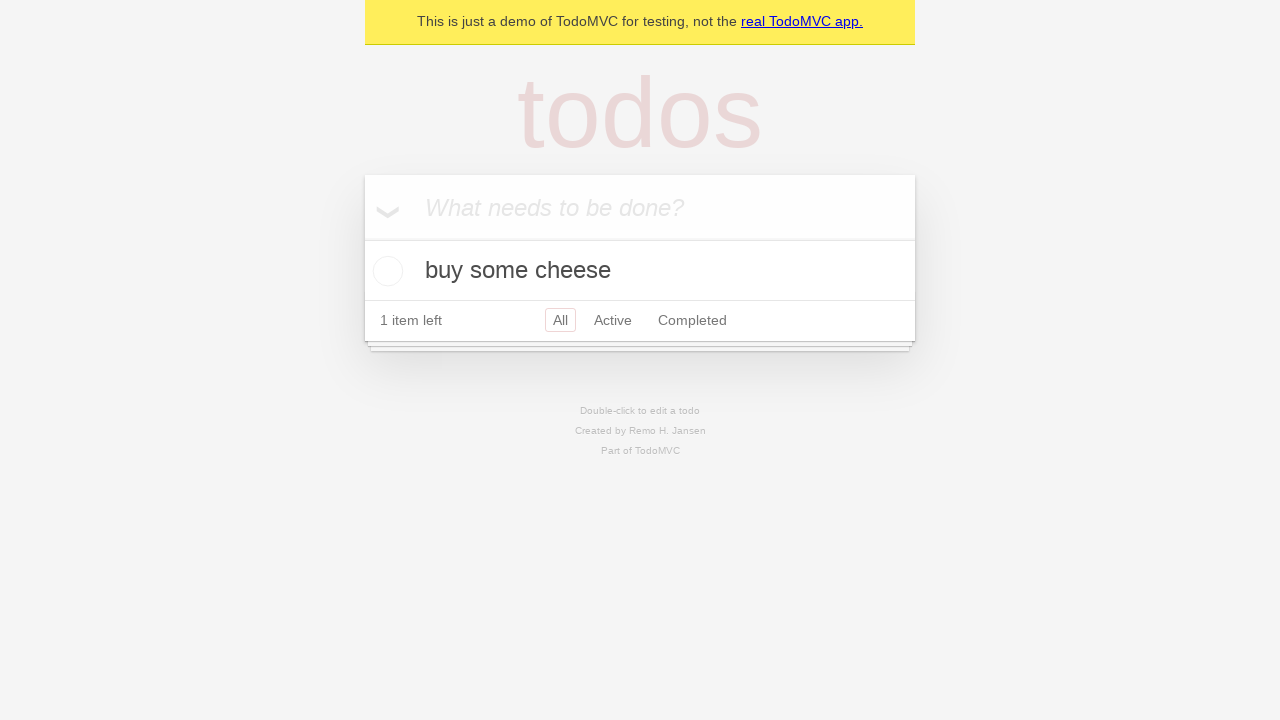

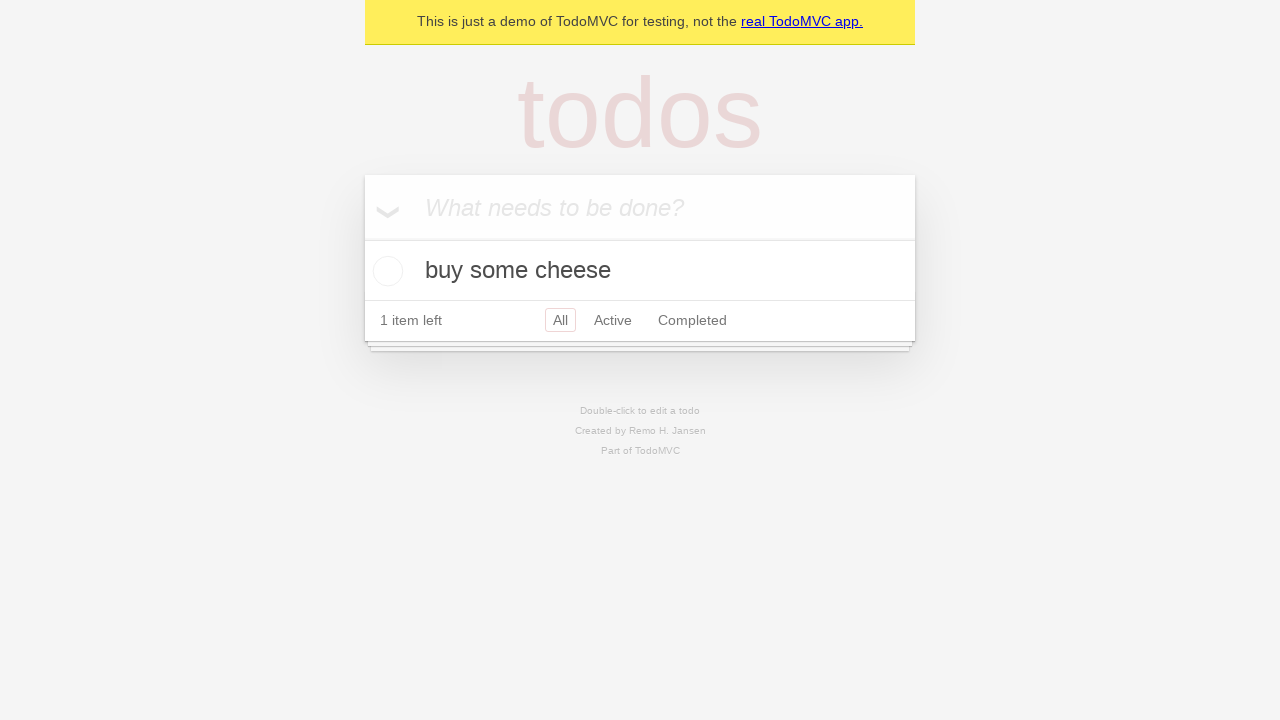